Tests the contact form functionality by navigating to the Contact Us page and filling out the name, email, and message fields

Starting URL: https://shopdemo-alex-hot.koyeb.app/

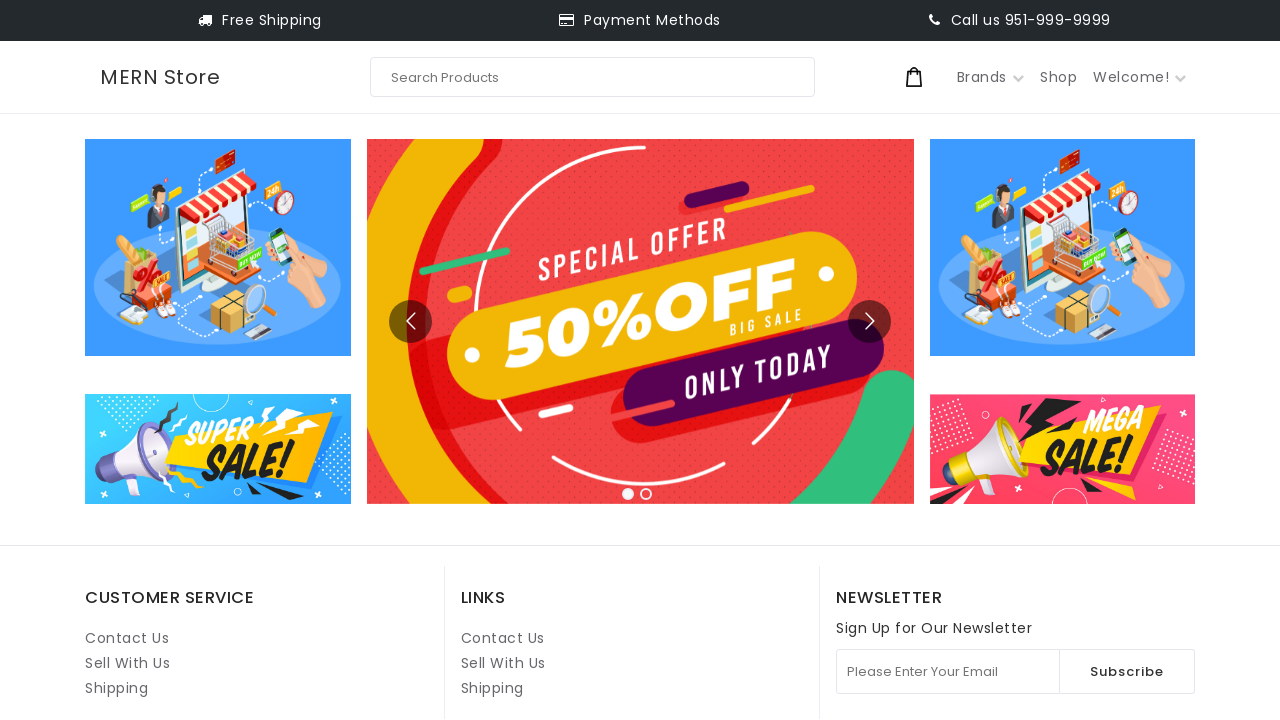

Clicked on Contact Us link at (503, 638) on internal:role=link[name="Contact Us"i] >> nth=1
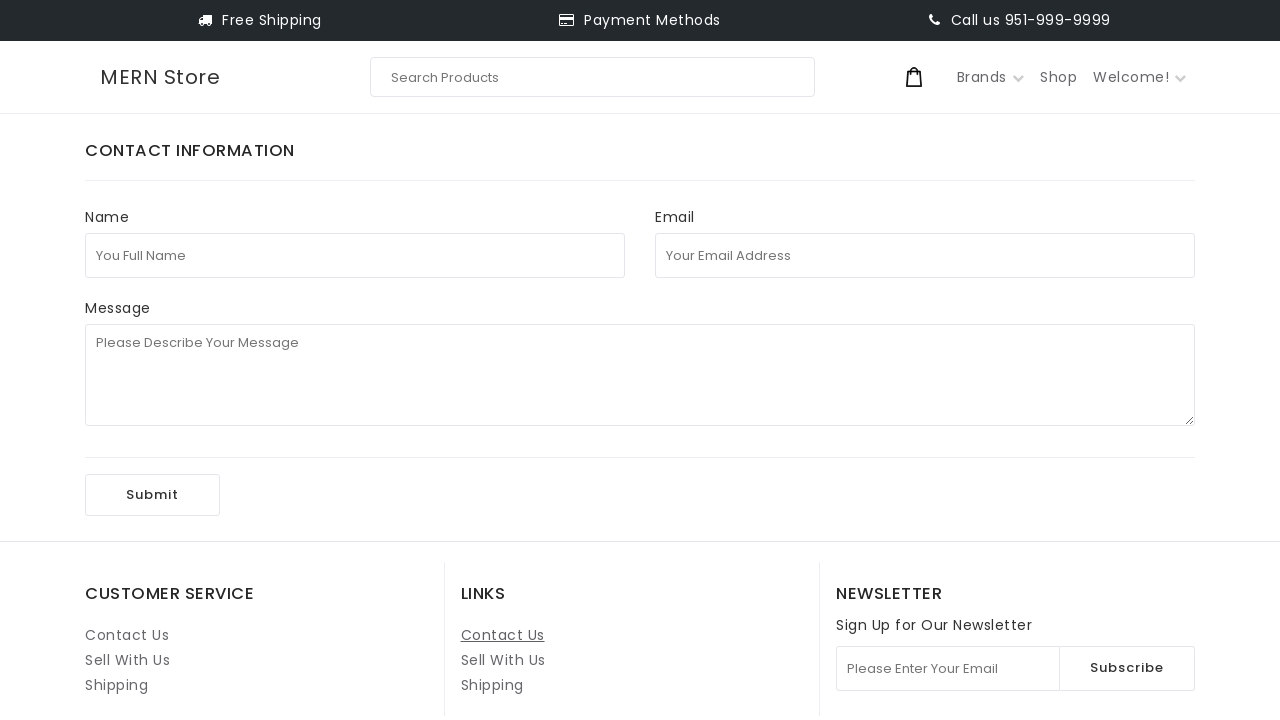

Clicked on full name field at (355, 255) on internal:attr=[placeholder="You Full Name"i]
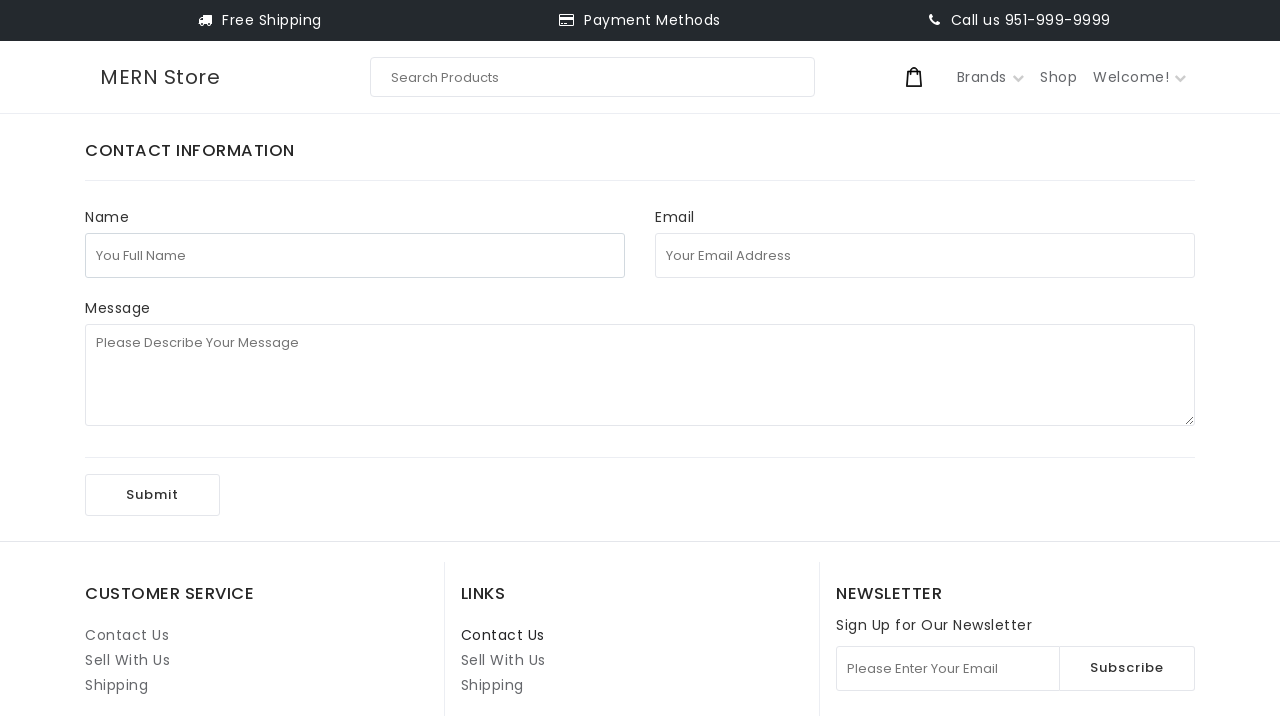

Filled full name field with 'John Smith' on internal:attr=[placeholder="You Full Name"i]
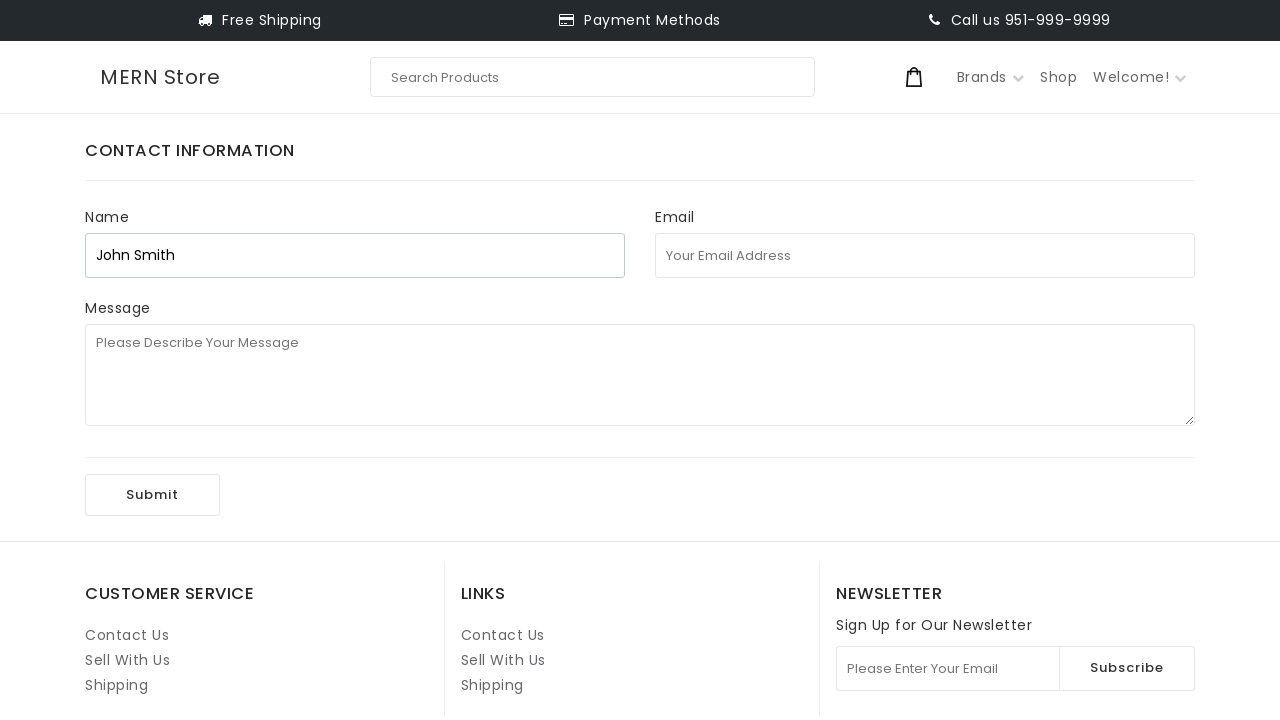

Clicked on email address field at (925, 255) on internal:attr=[placeholder="Your Email Address"i]
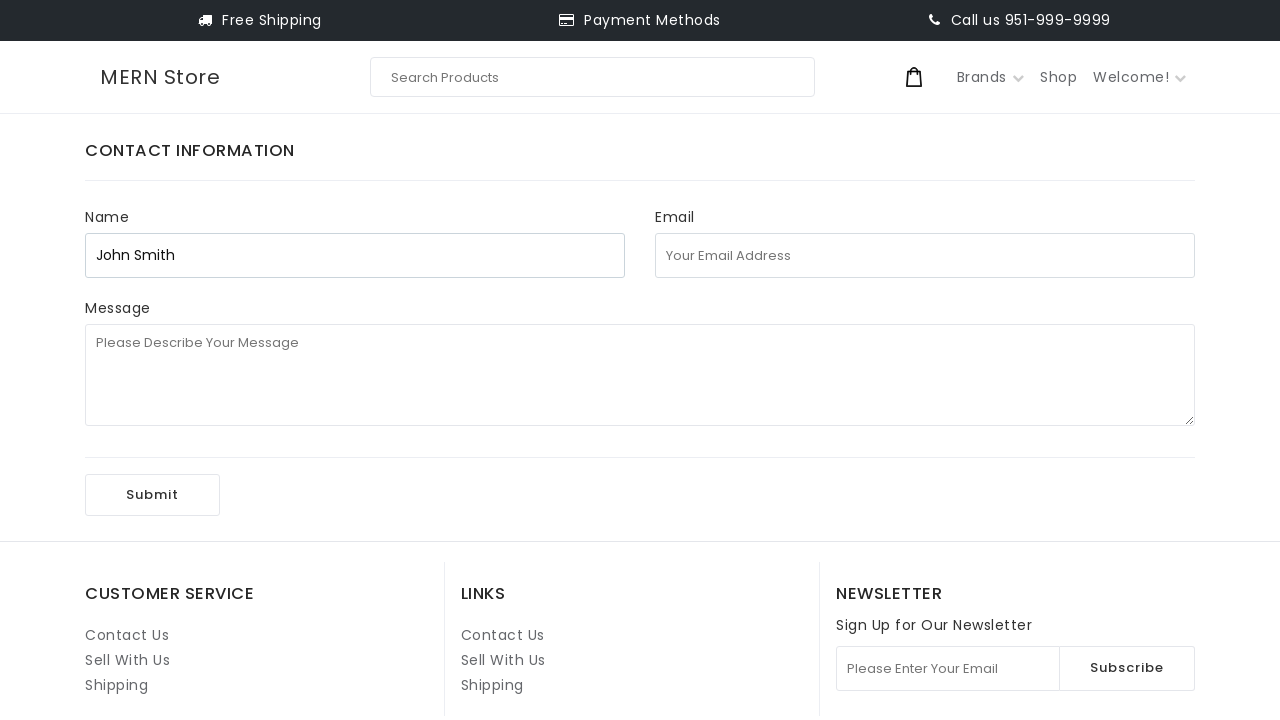

Filled email address field with 'johnsmith@example.com' on internal:attr=[placeholder="Your Email Address"i]
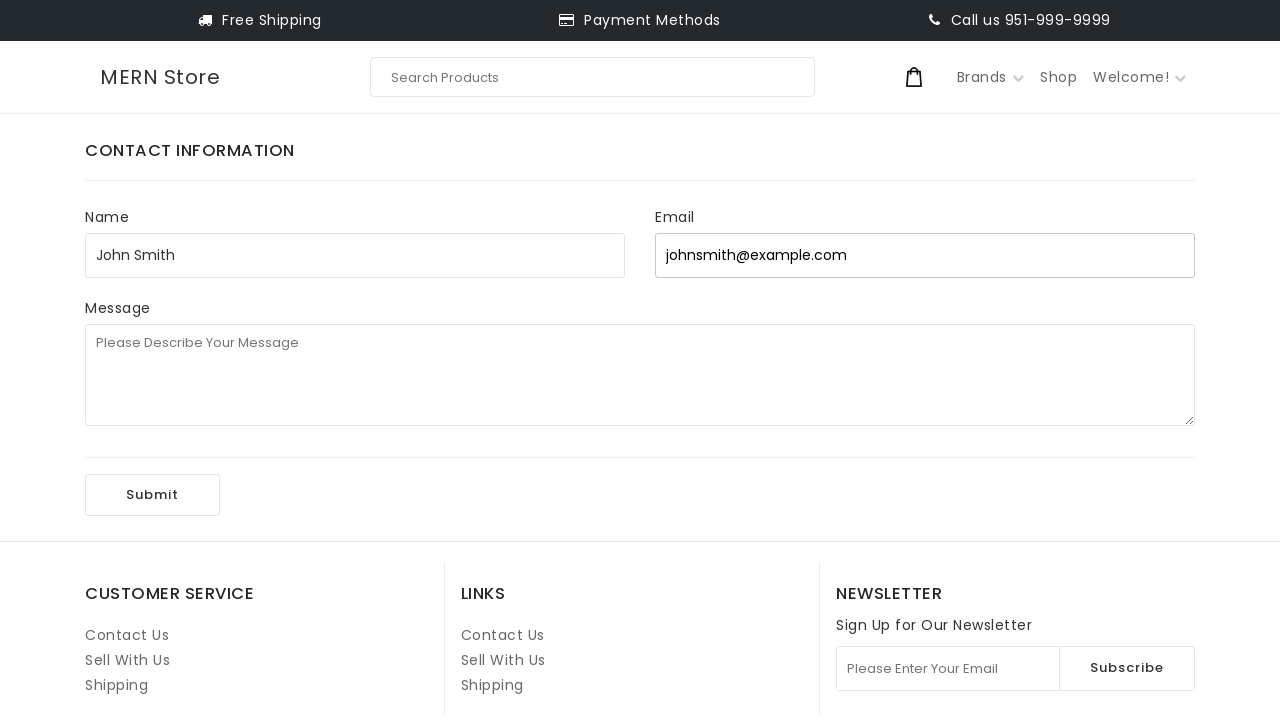

Clicked on message field at (640, 375) on internal:attr=[placeholder="Please Describe Your Message"i]
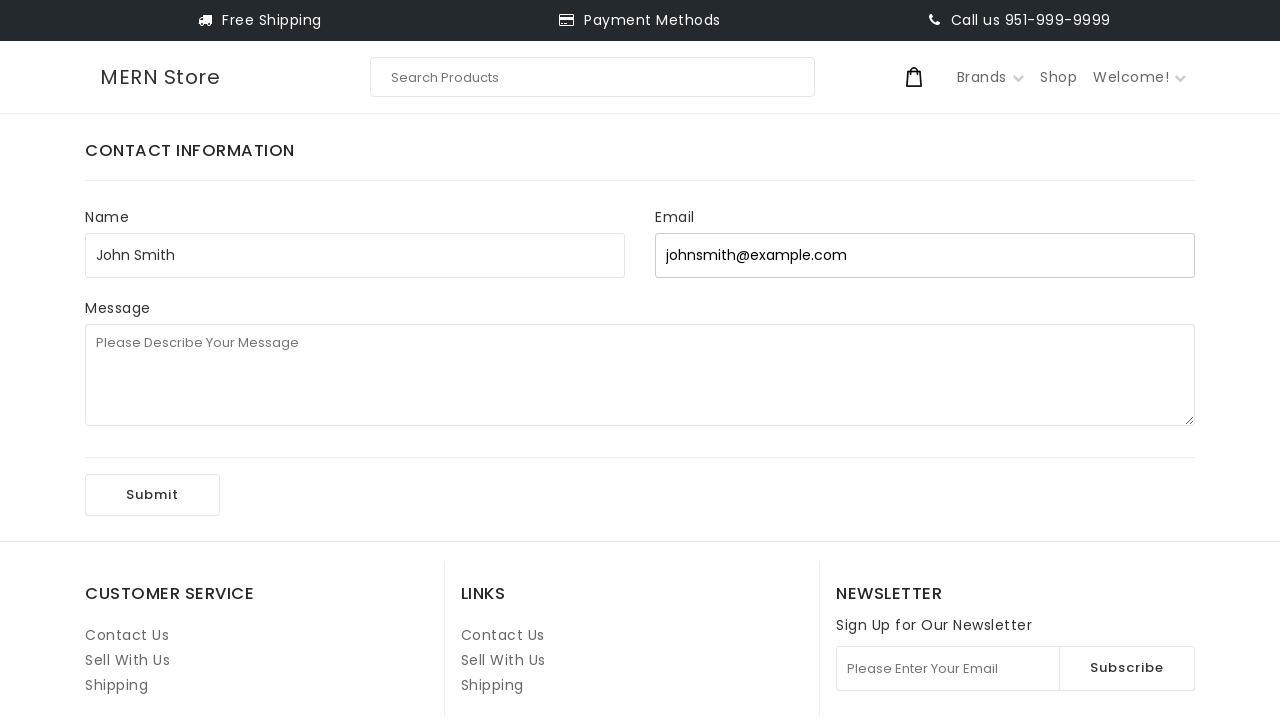

Filled message field with test message on internal:attr=[placeholder="Please Describe Your Message"i]
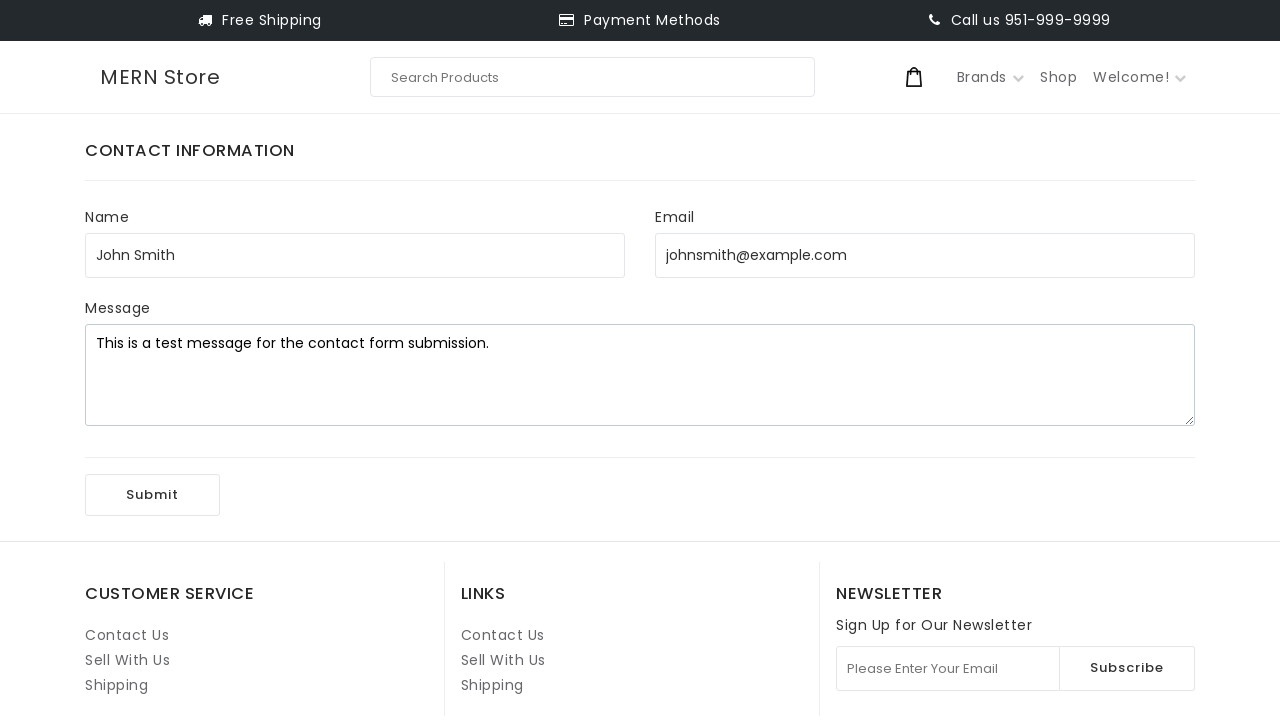

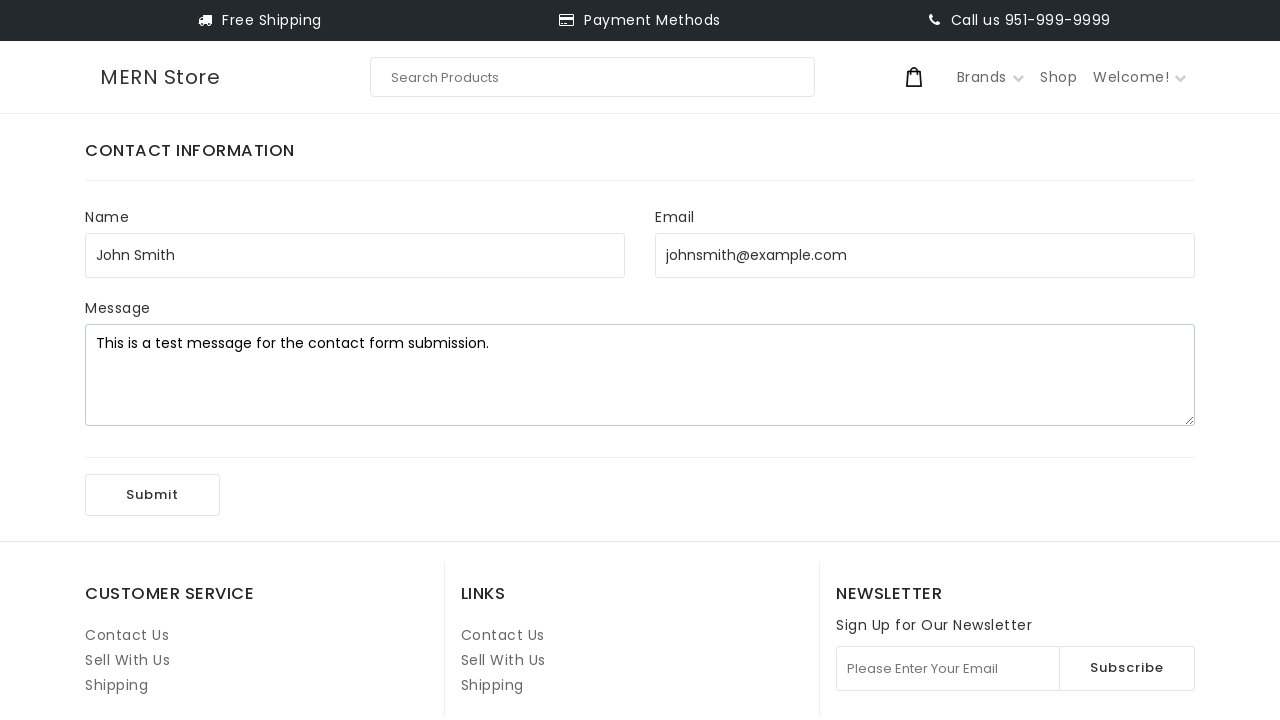